Tests registration form by filling in first name, last name, and email fields, then submitting the form and verifying the success message

Starting URL: http://suninjuly.github.io/registration1.html

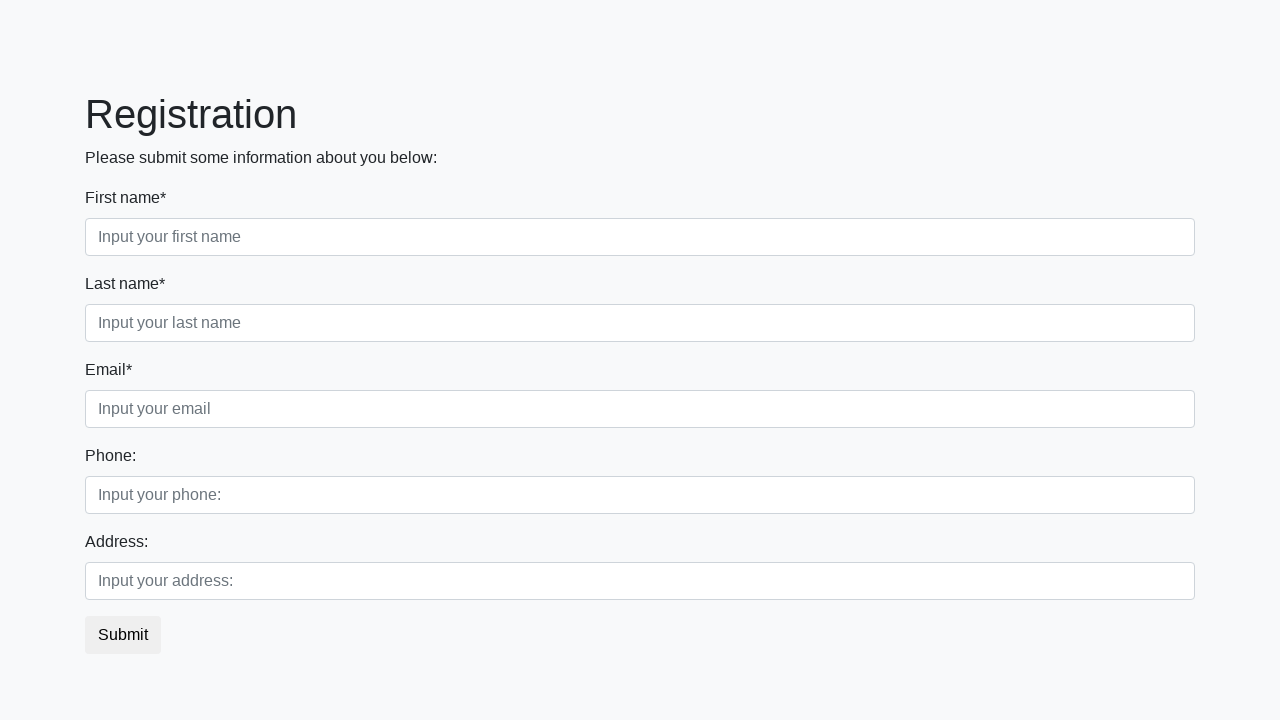

Filled first name field with 'John' on div.first_block input.form-control.first
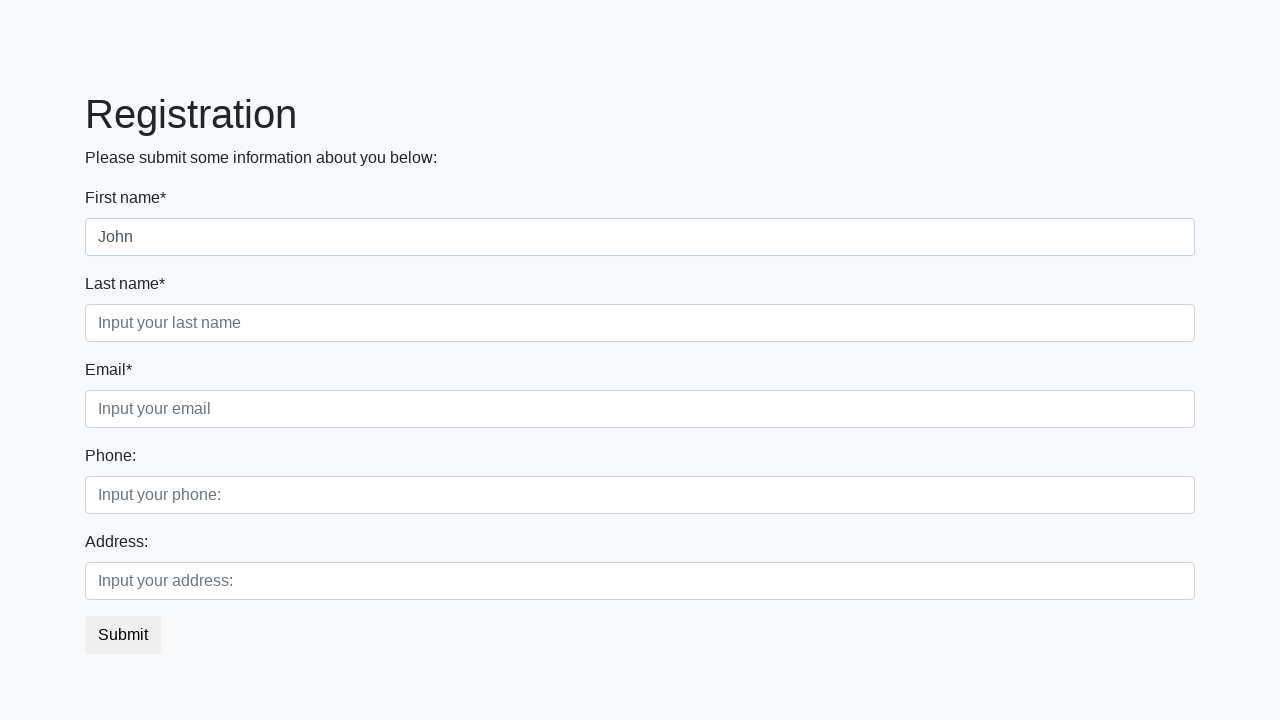

Filled last name field with 'Smith' on div.first_block input.form-control.second
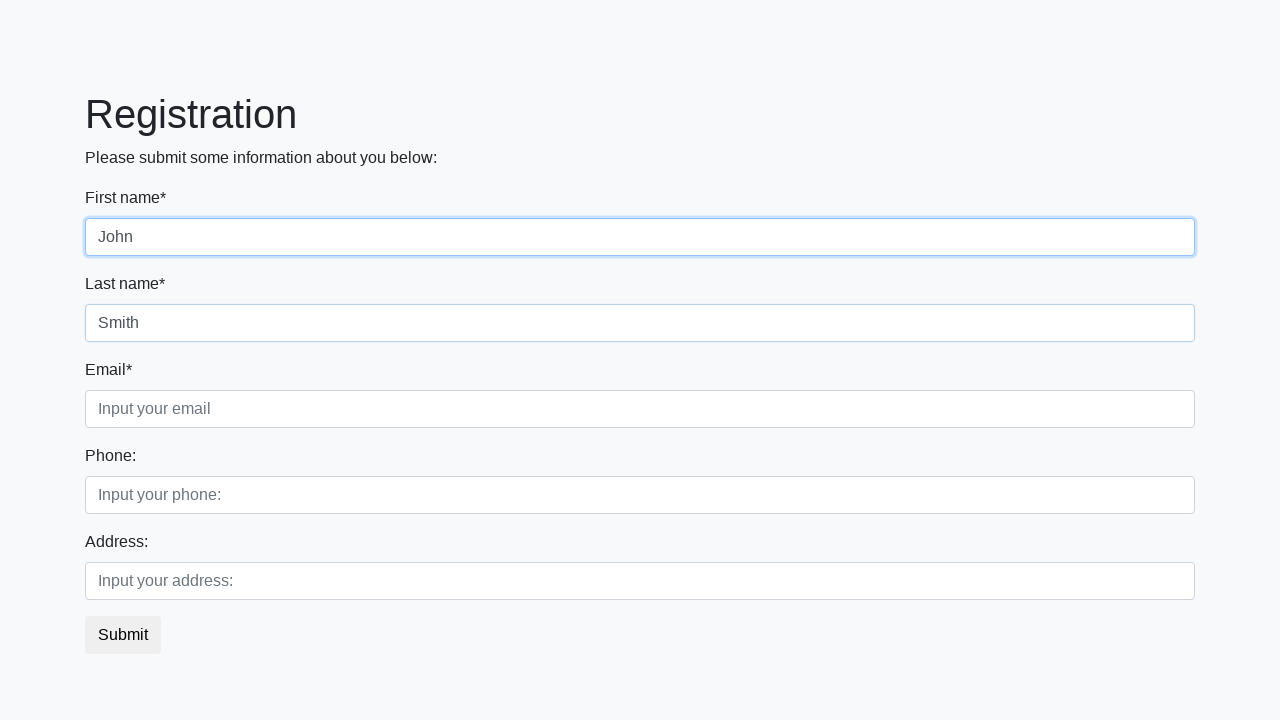

Filled email field with 'john.smith@example.com' on div.first_block input.form-control.third
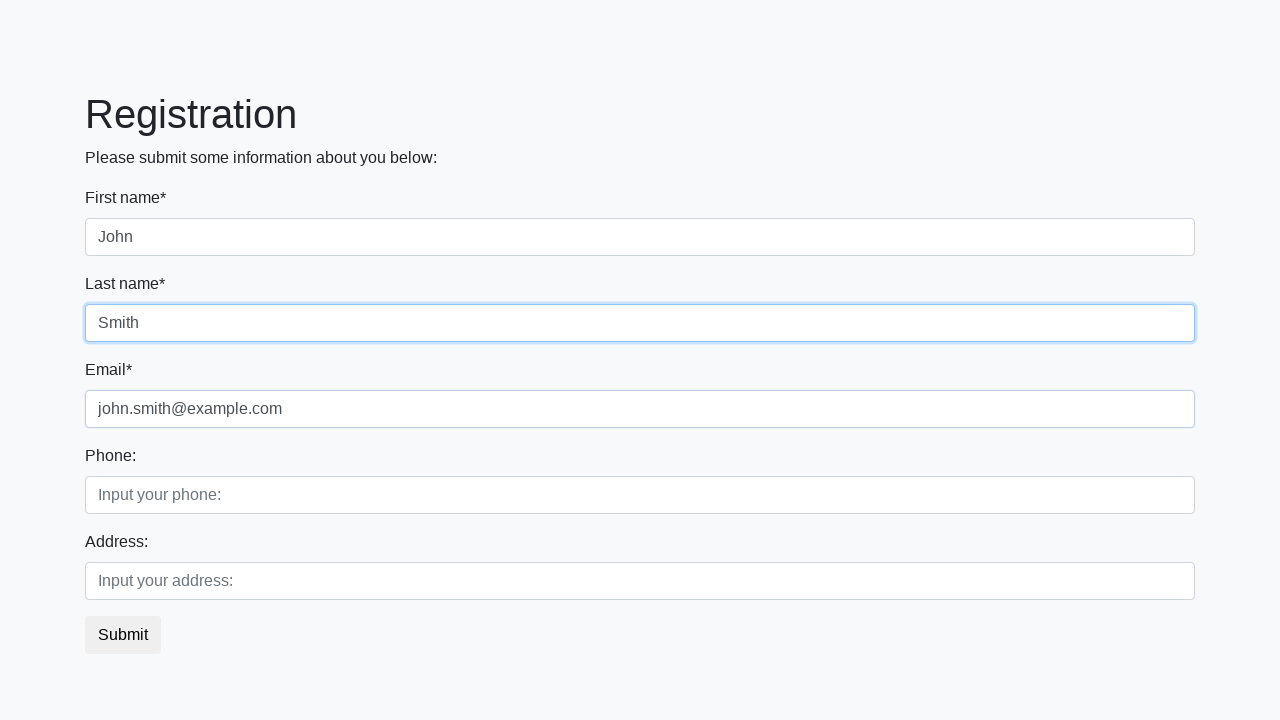

Clicked submit button to register at (123, 635) on button.btn
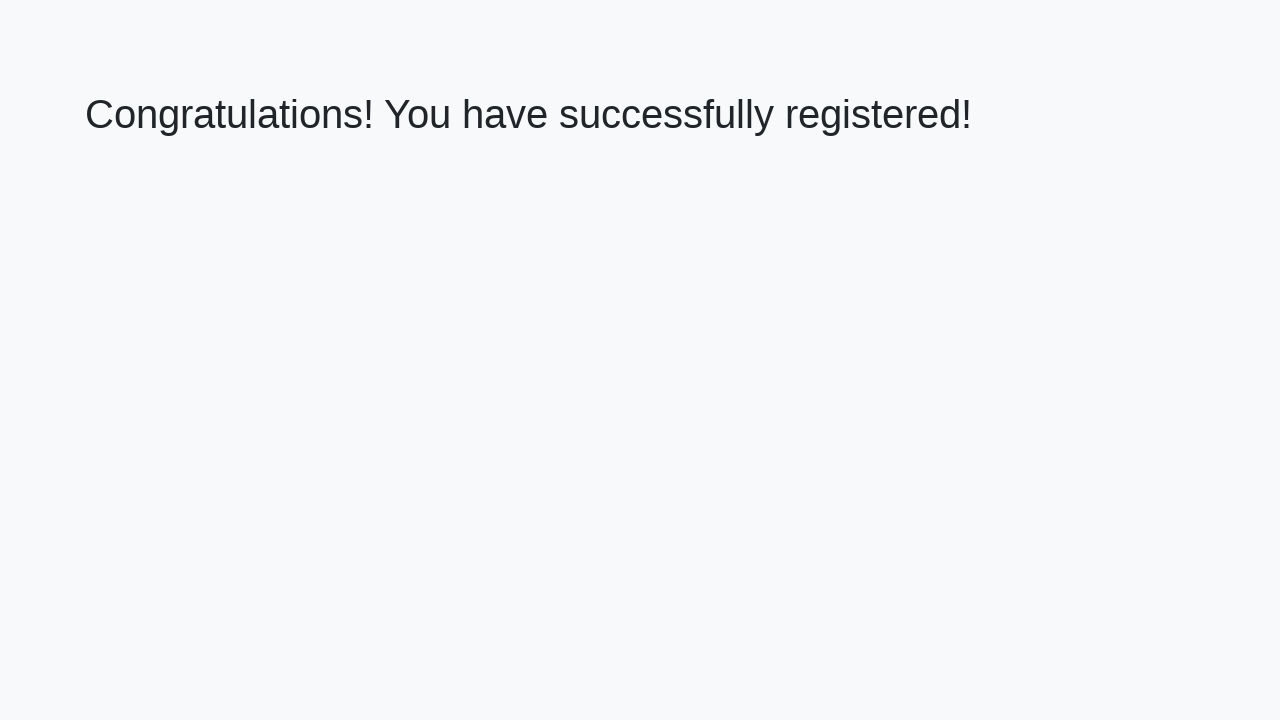

Success message appeared on page
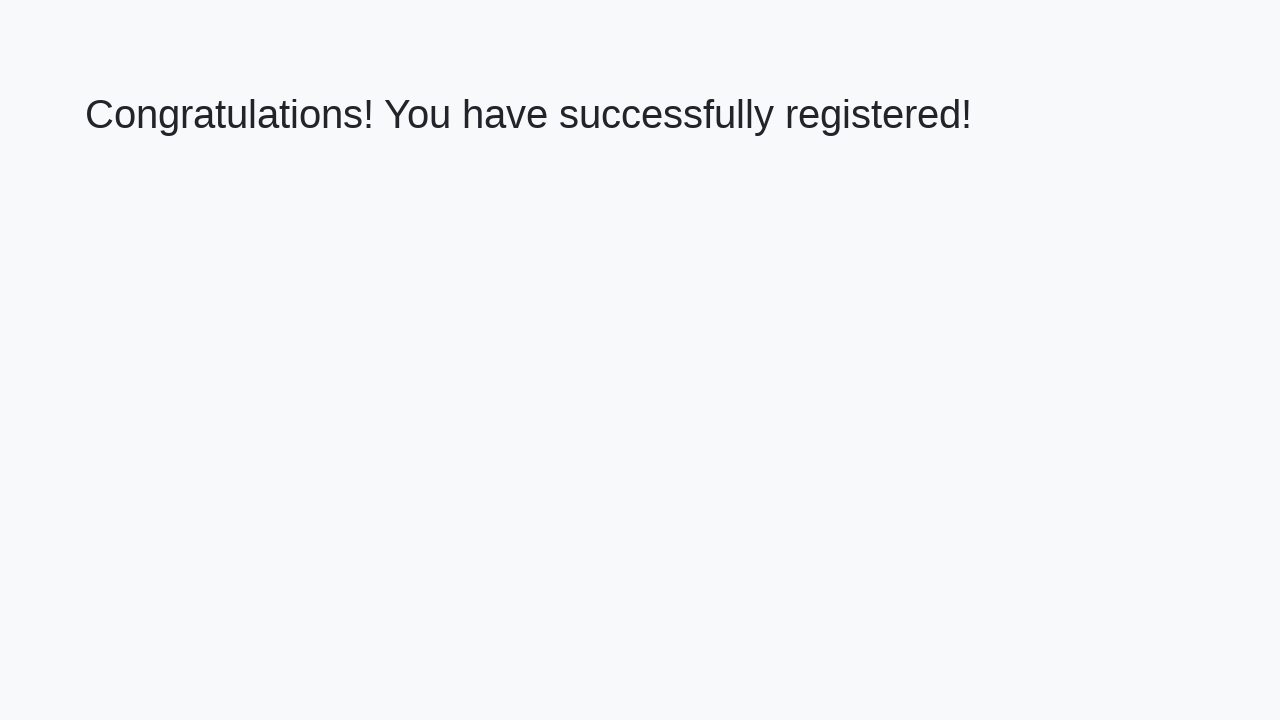

Retrieved success message text
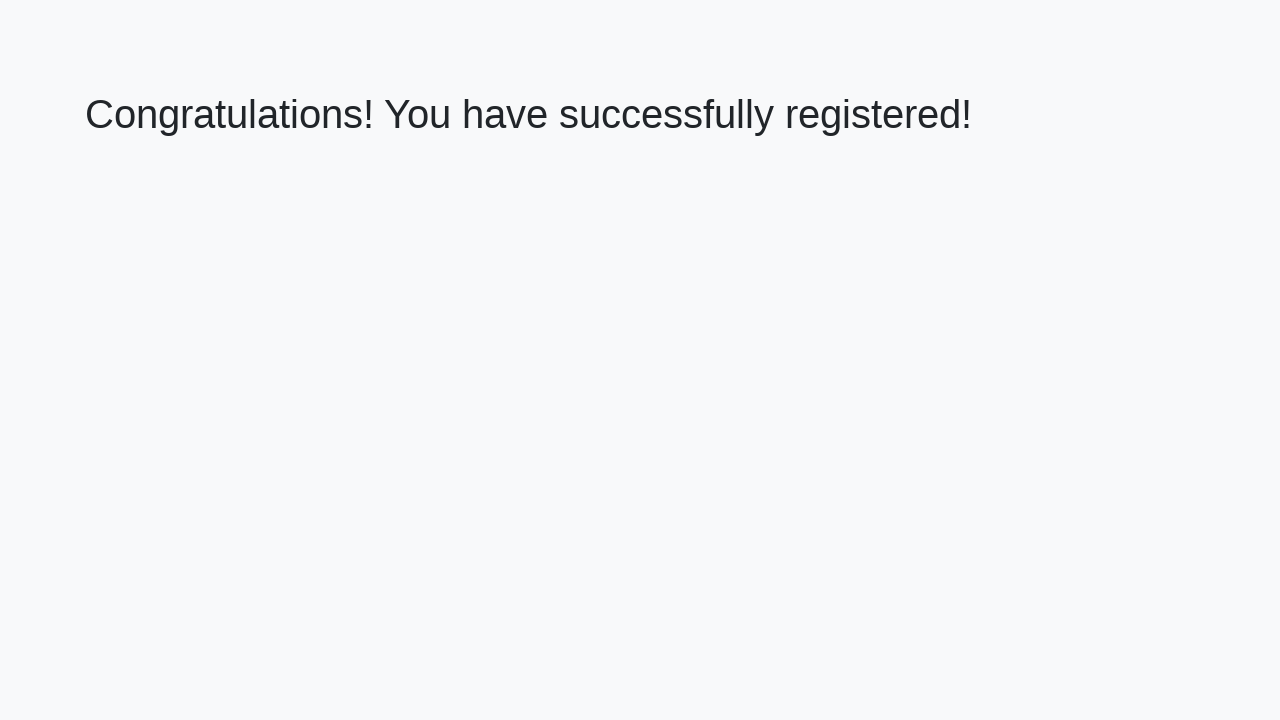

Verified success message: 'Congratulations! You have successfully registered!'
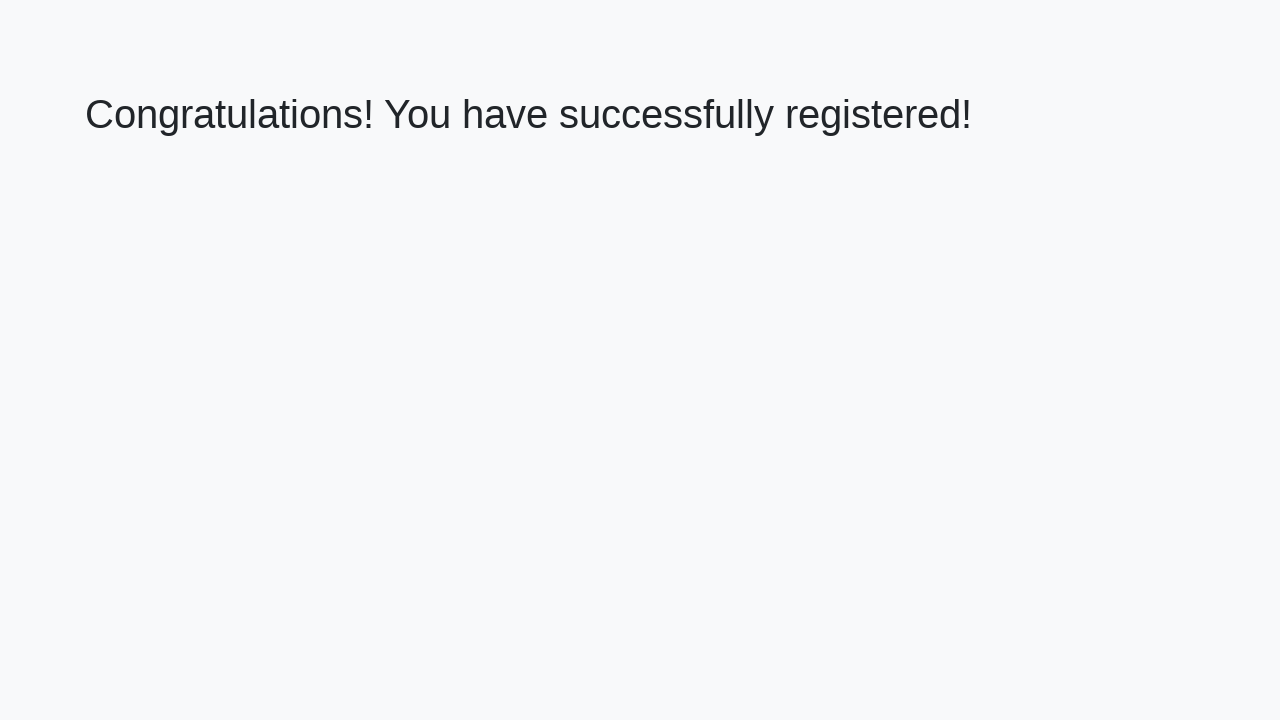

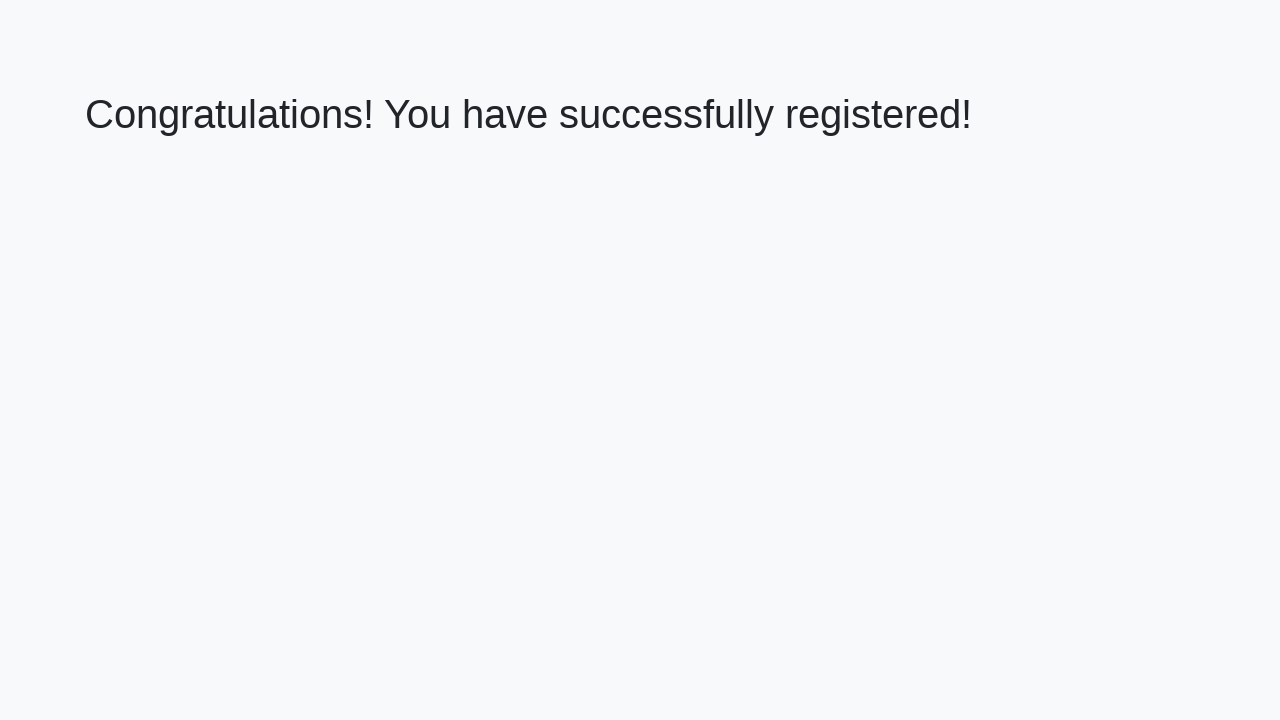